Navigates to the Kamboj Society website and verifies the page loads successfully

Starting URL: https://www.kambojsociety.com/

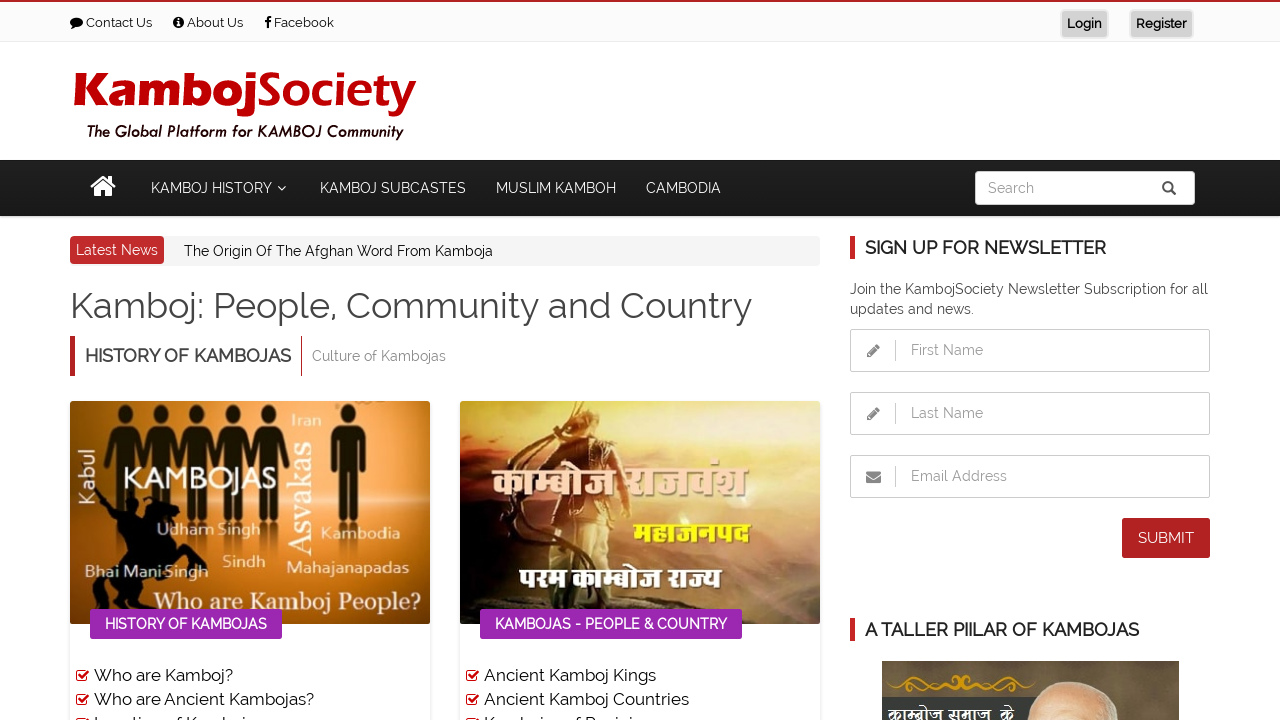

Waited for page DOM to fully load
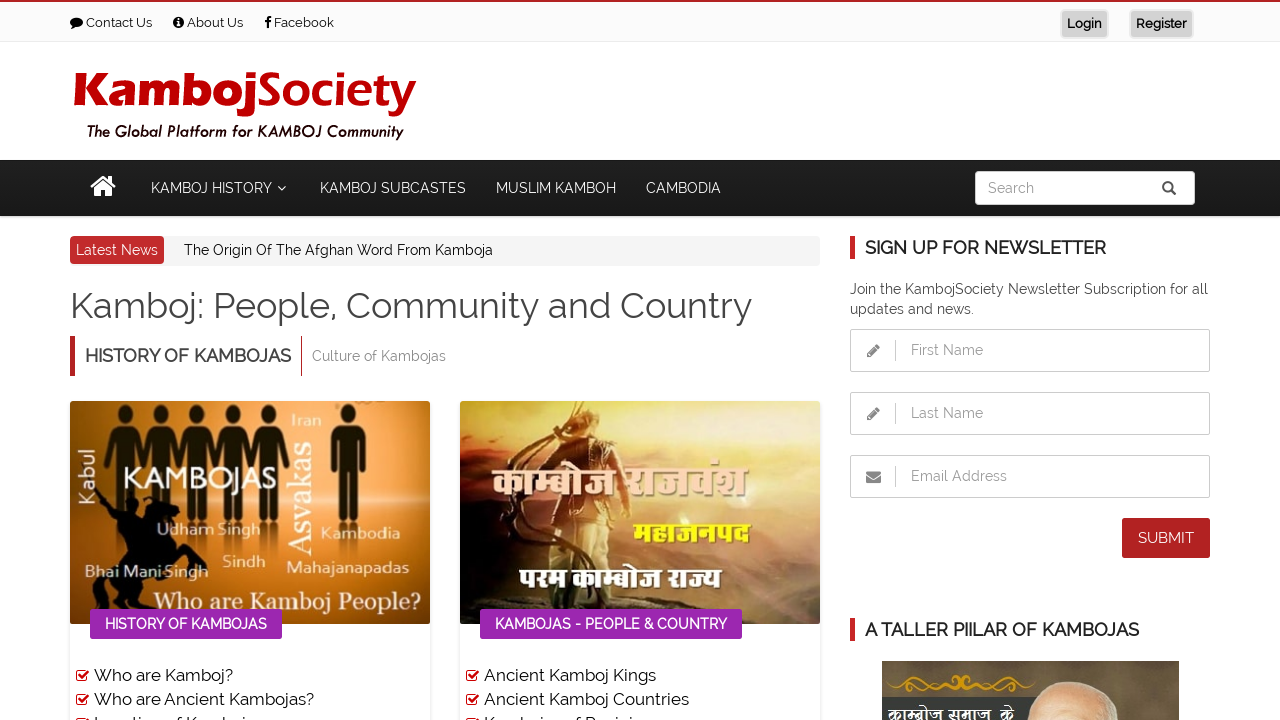

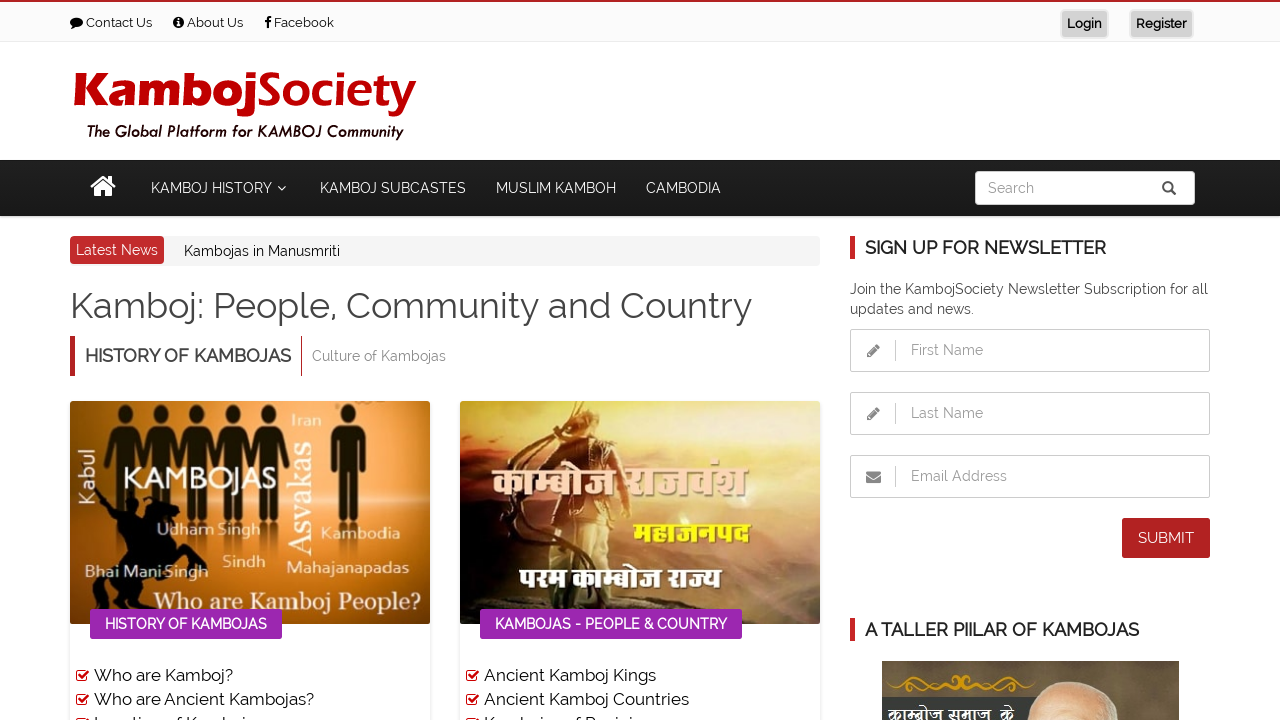